Tests search functionality on d.co.il website by entering search queries into the search box and submitting the form, then verifying the page loads correctly

Starting URL: https://www.d.co.il/

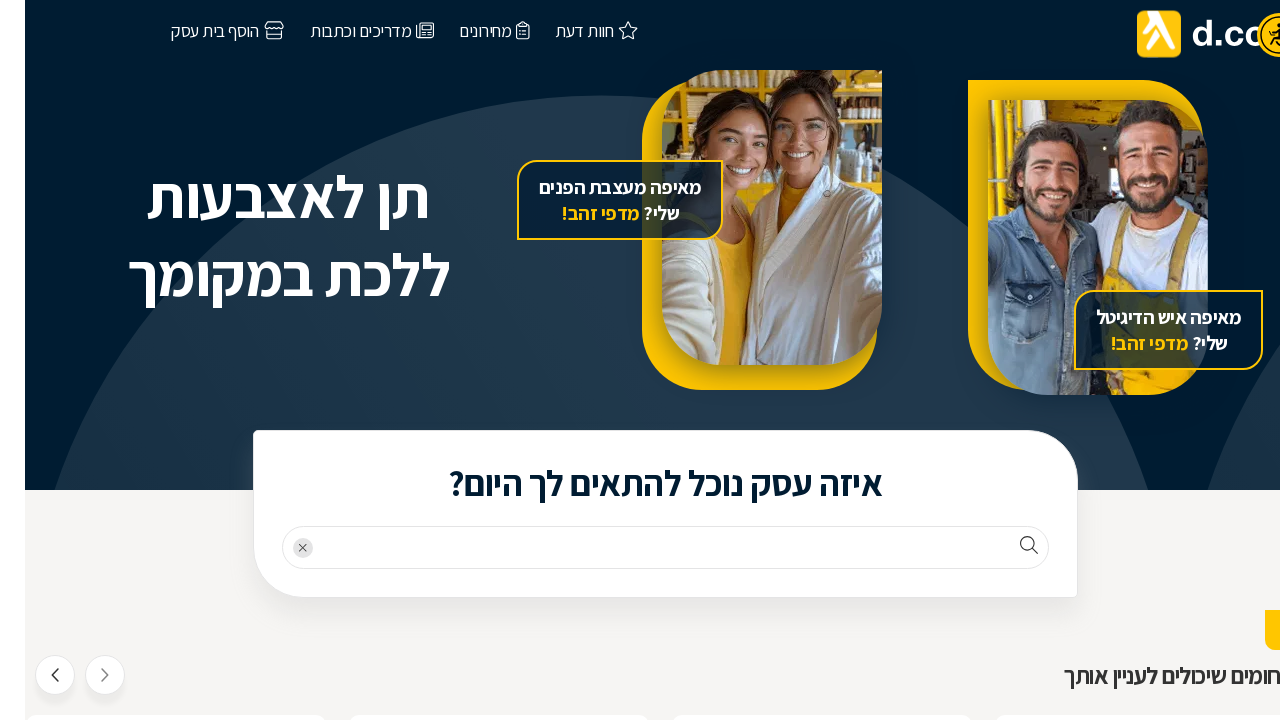

Filled search field with 'electronics' on #query
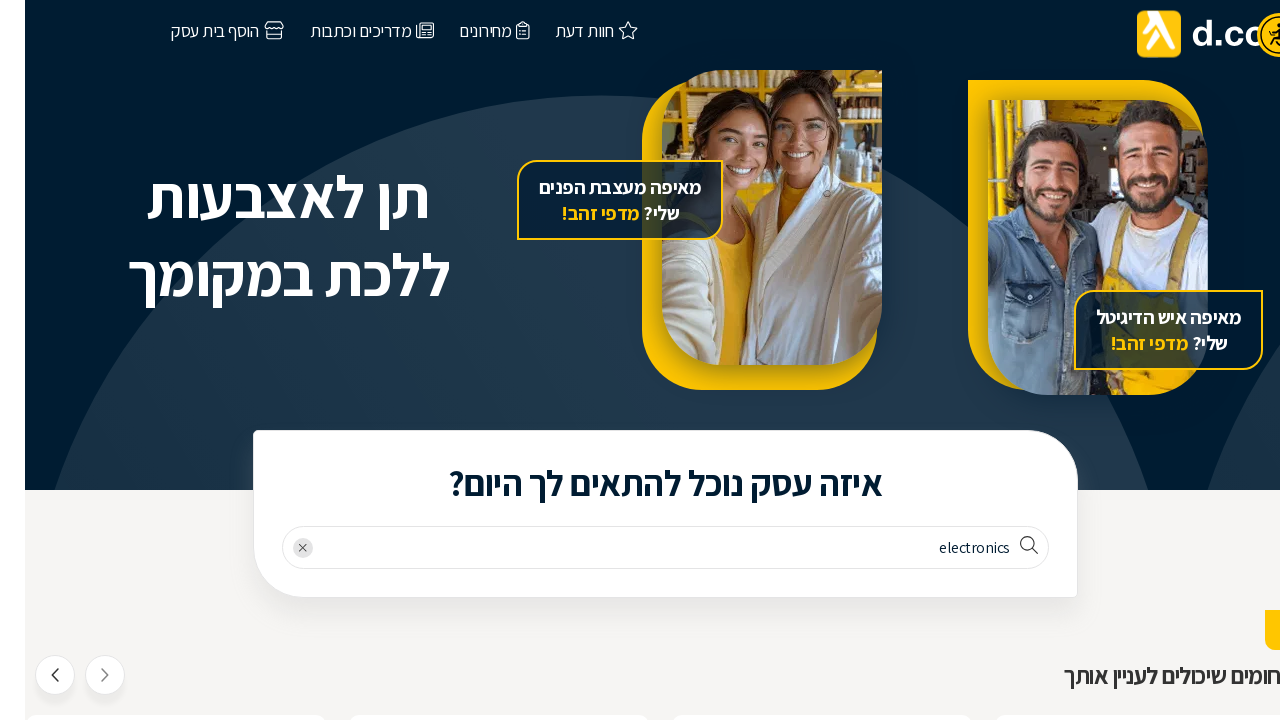

Clicked search submit button at (1004, 548) on .search_submit
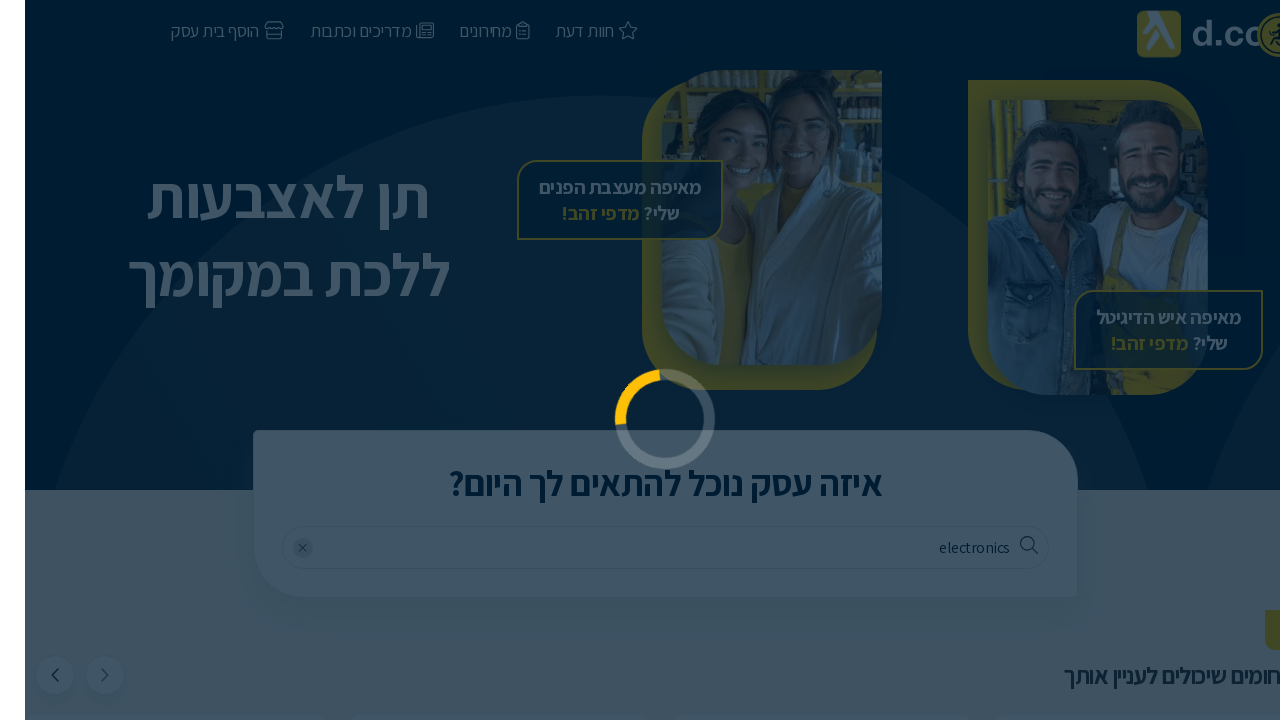

Waited 2 seconds for search results to load
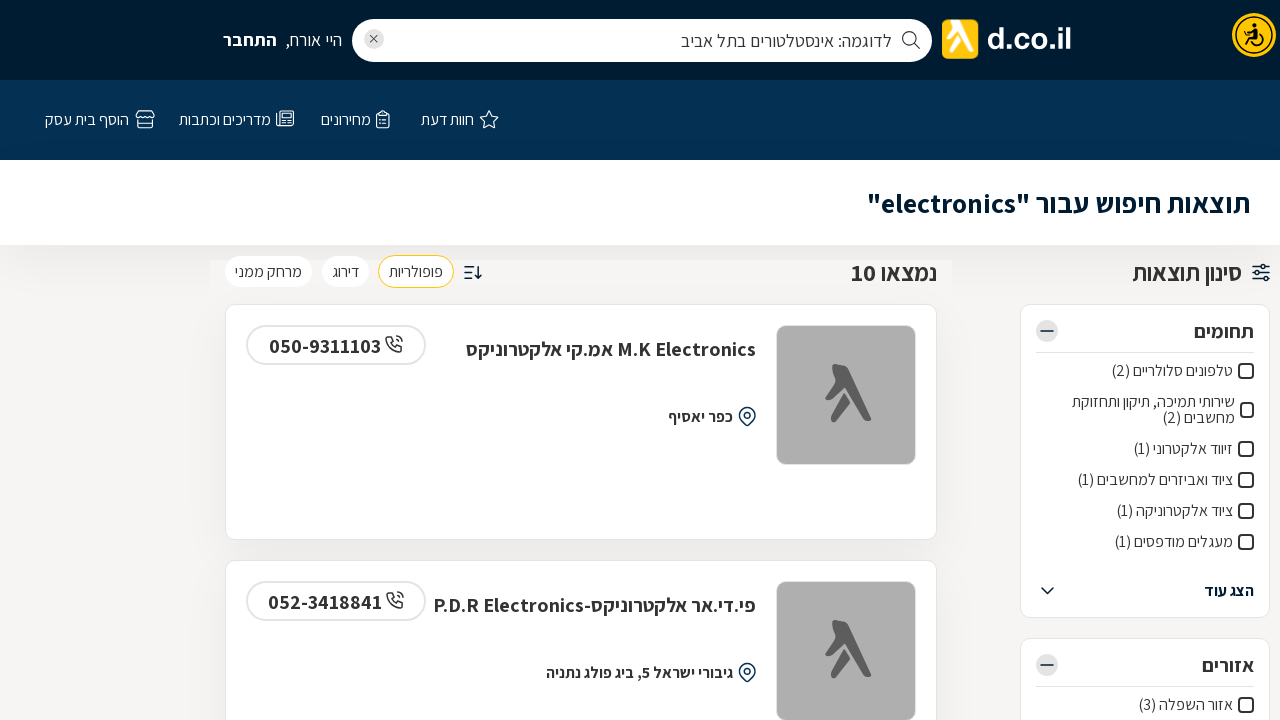

Navigated back to d.co.il homepage
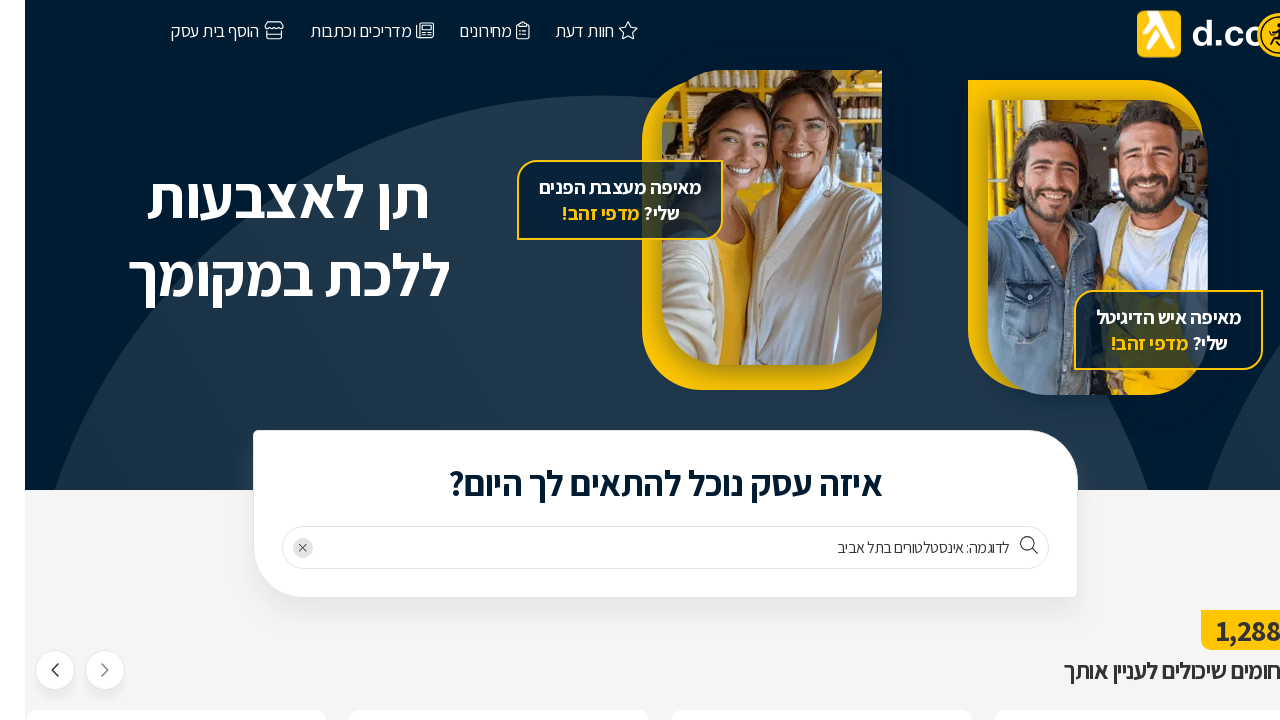

Filled search field with 'furniture' on #query
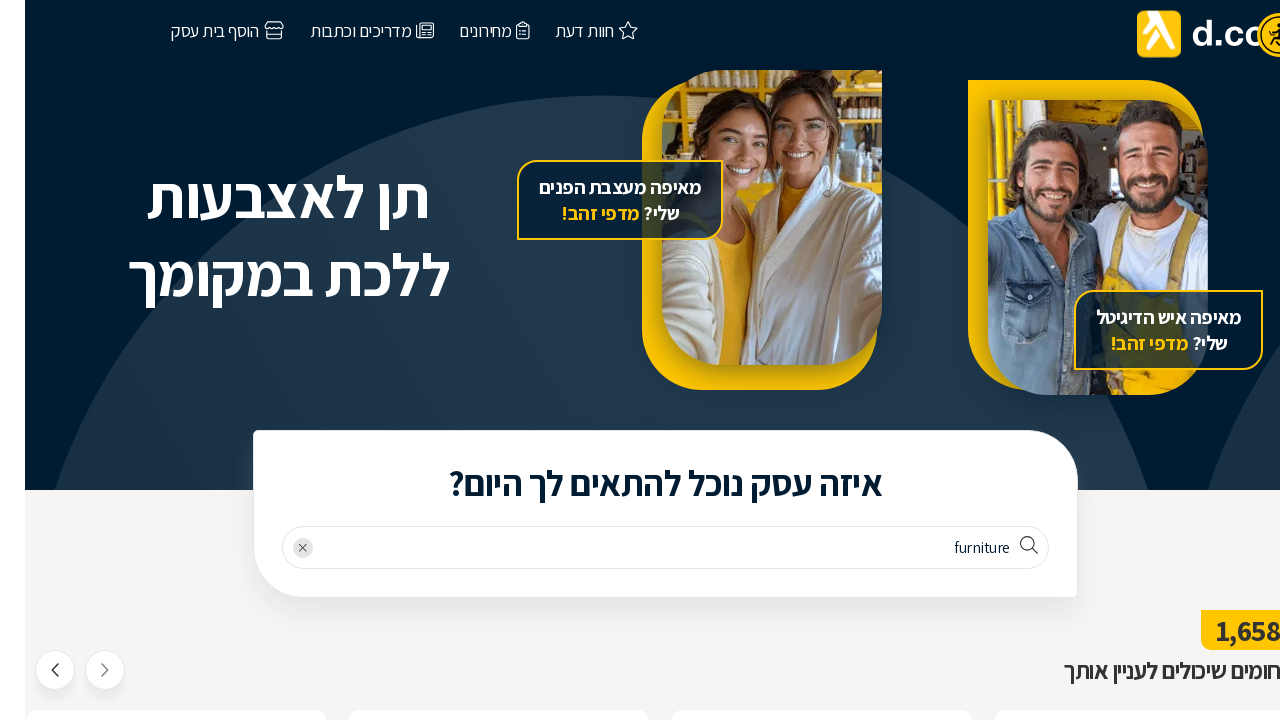

Clicked search submit button at (1004, 548) on .search_submit
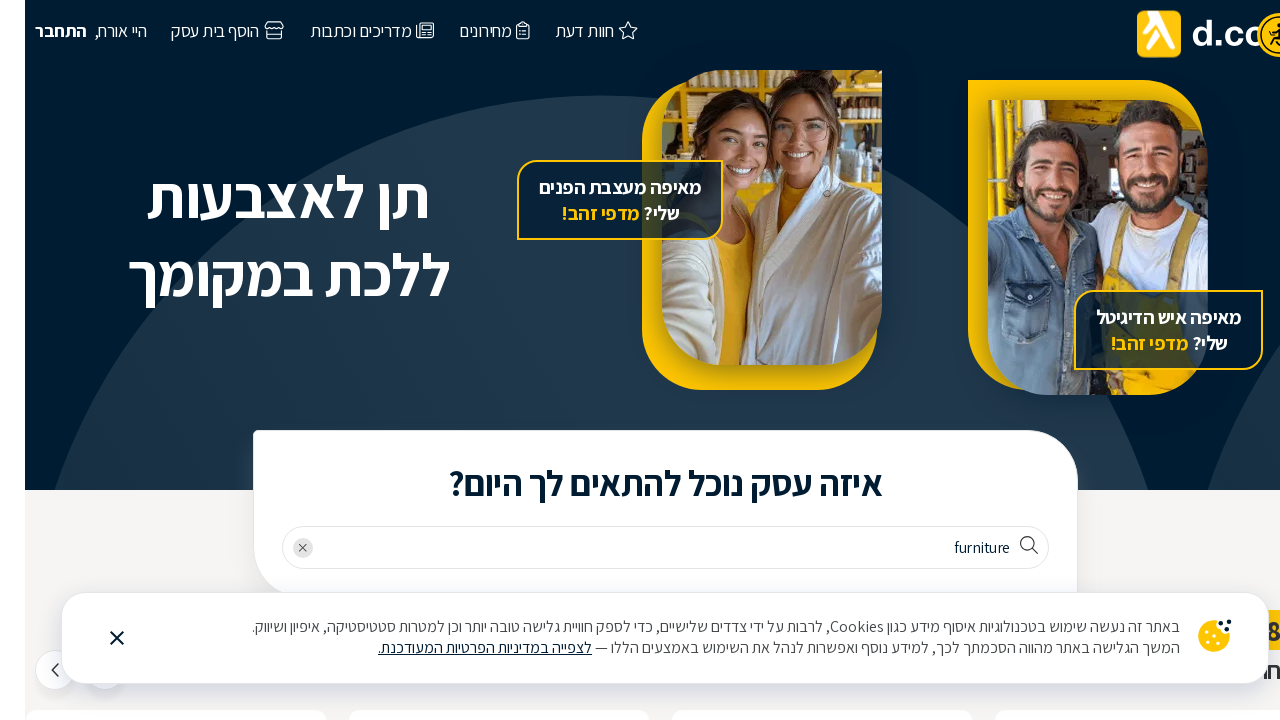

Waited 2 seconds for search results to load
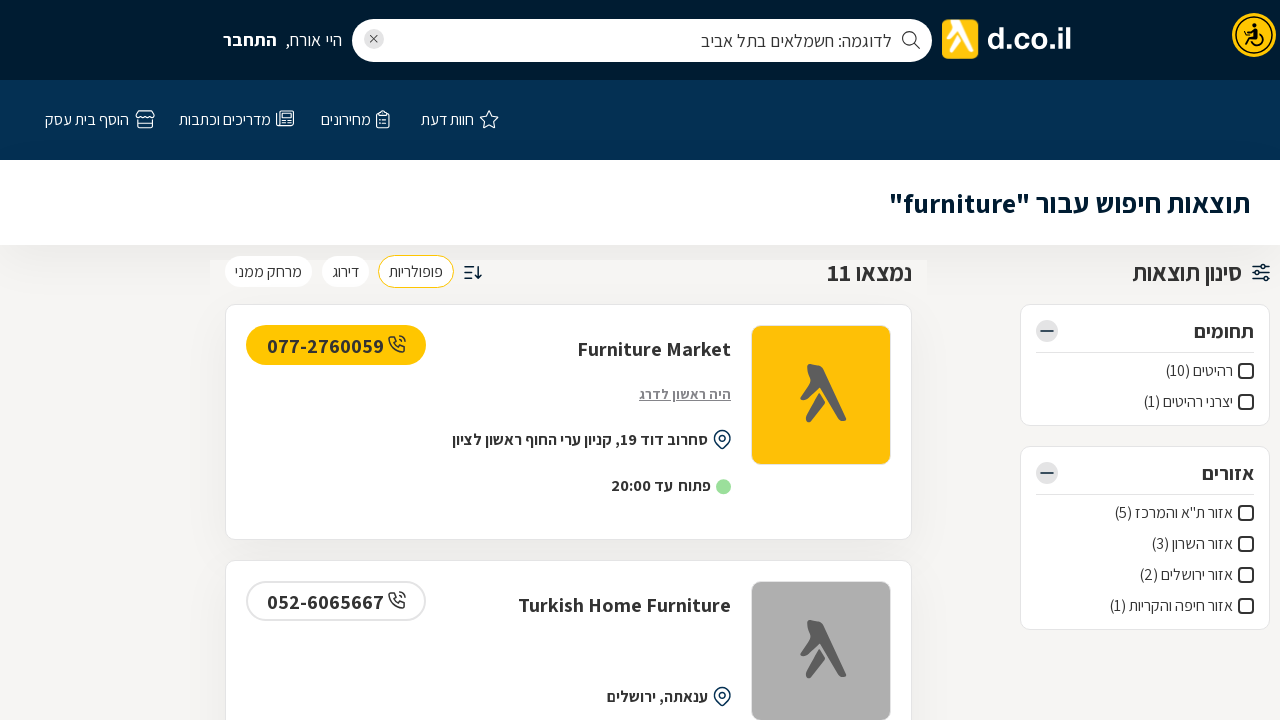

Navigated back to d.co.il homepage
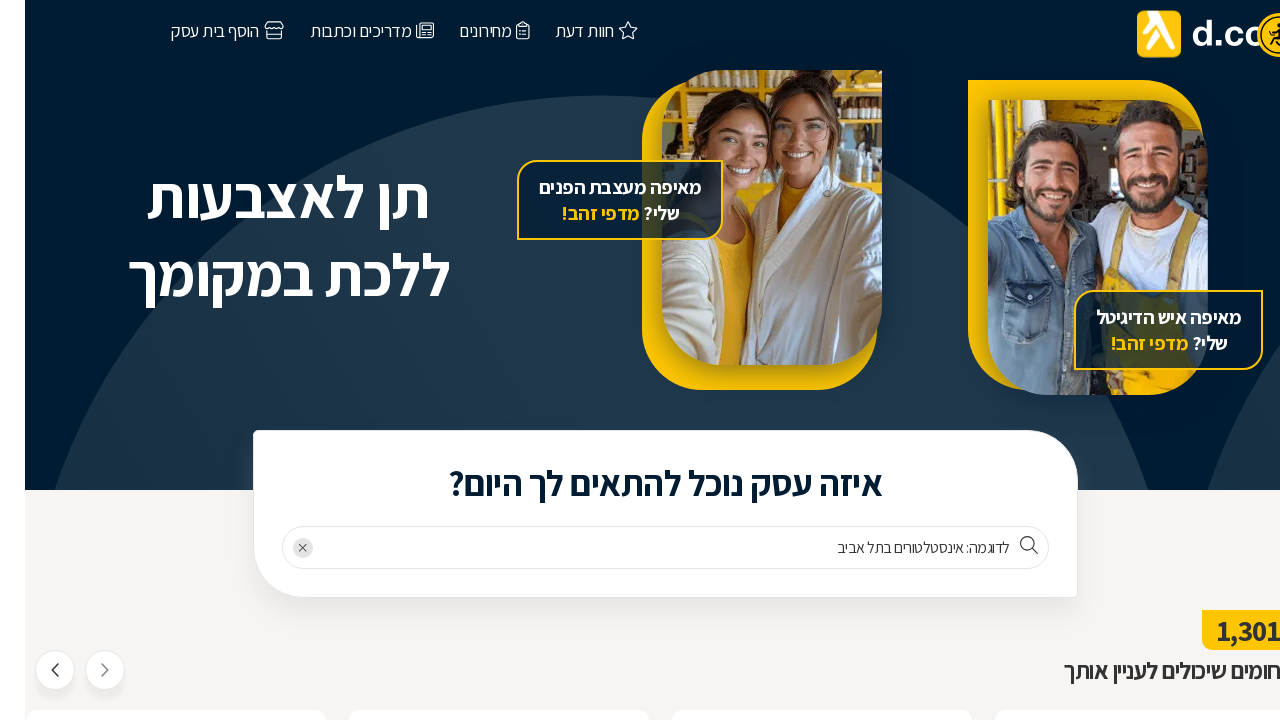

Filled search field with 'clothing' on #query
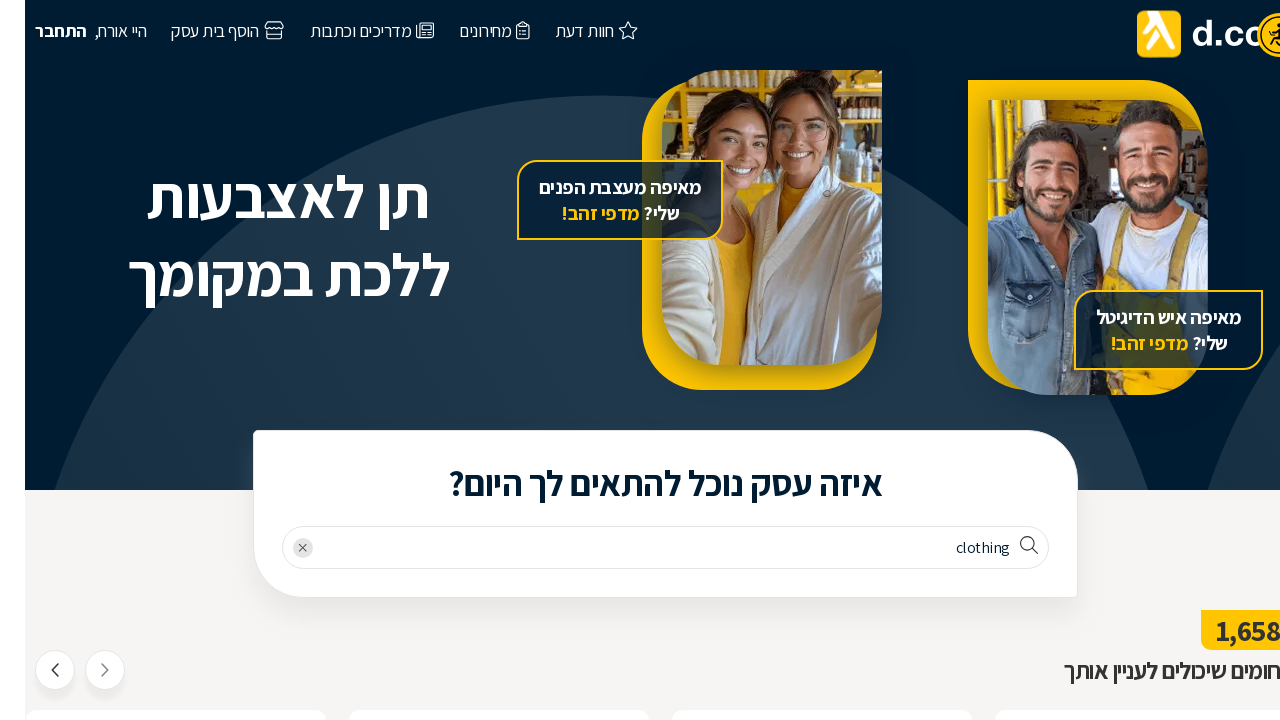

Clicked search submit button at (1004, 548) on .search_submit
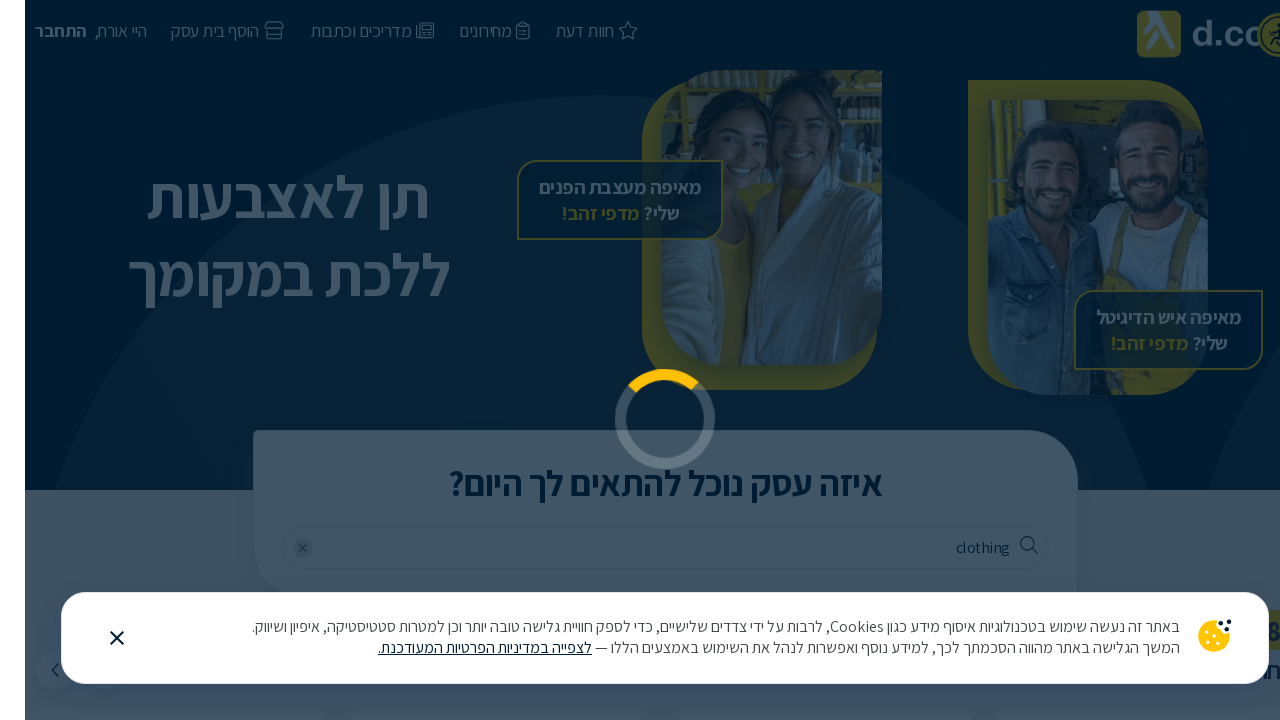

Waited 2 seconds for search results to load
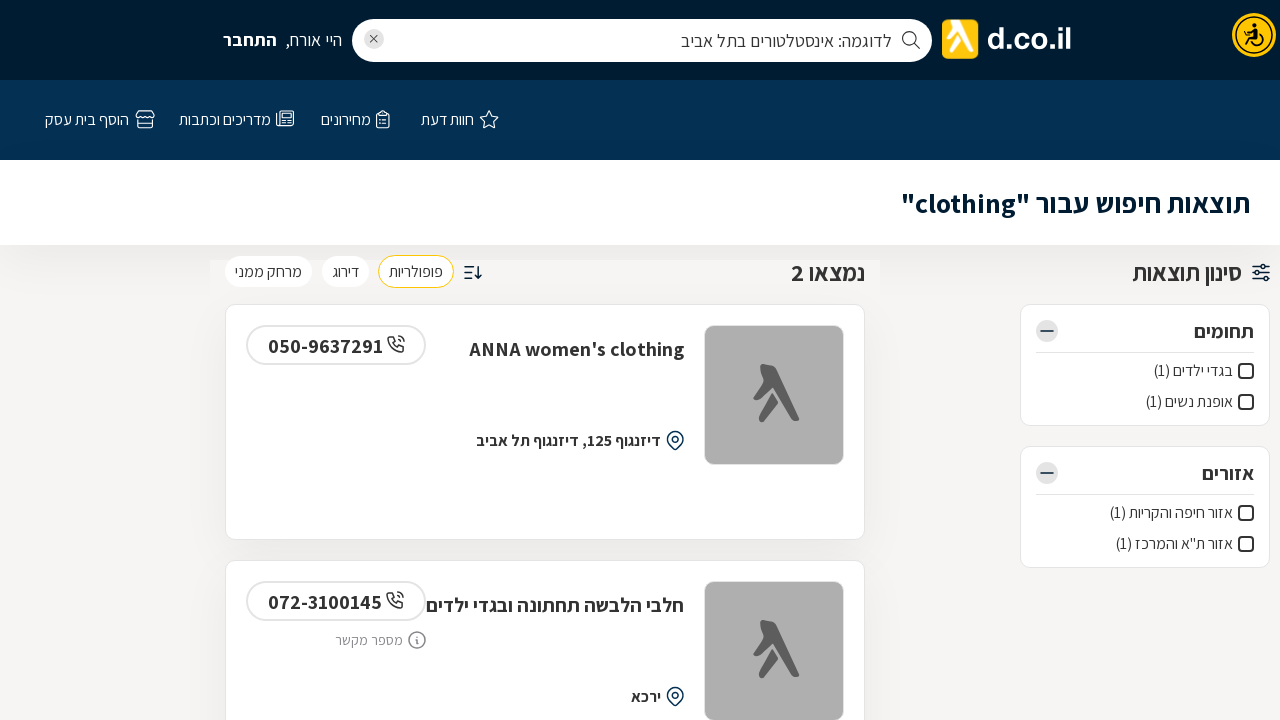

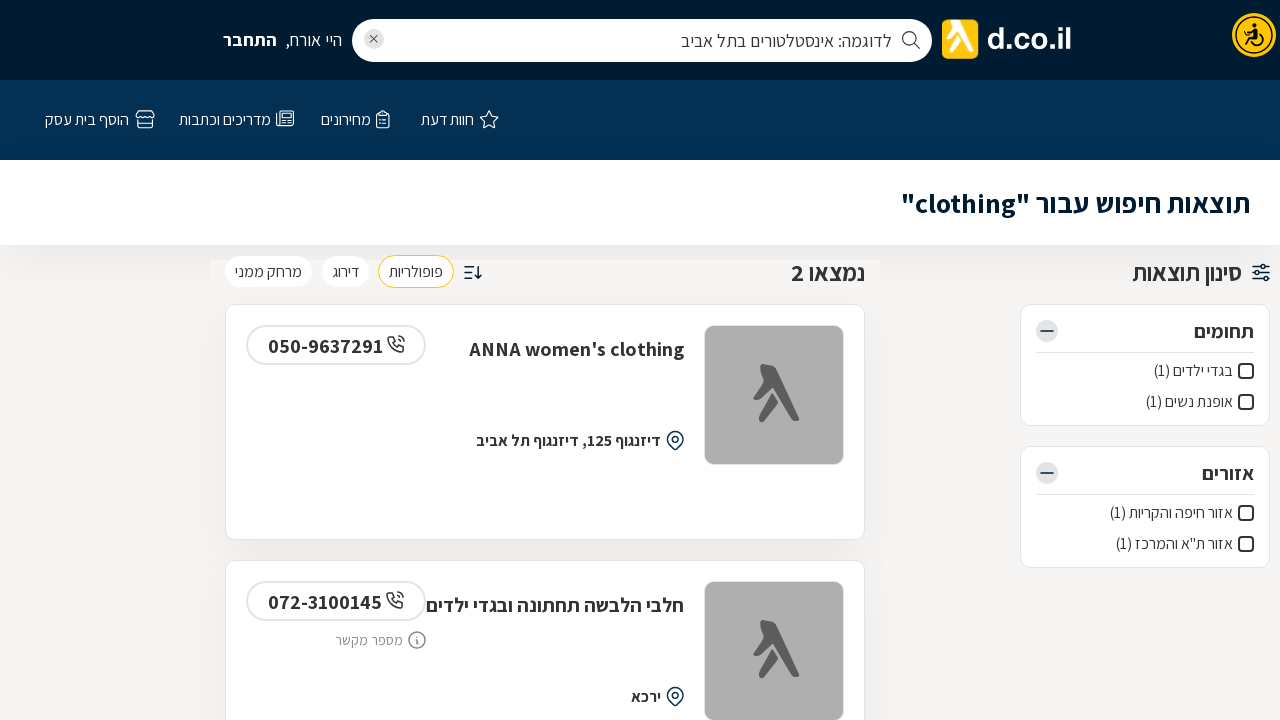